Fills in the comments field and submits the form, then verifies the comment is displayed

Starting URL: http://saucelabs.com/test/guinea-pig

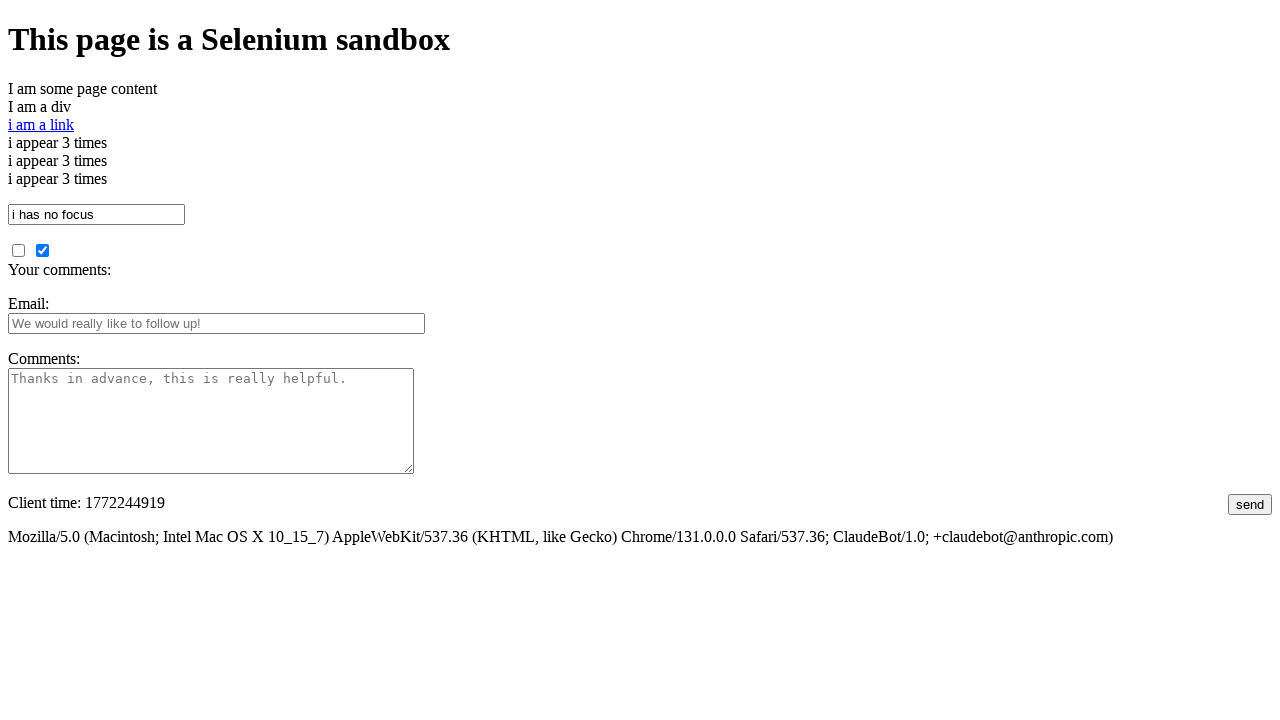

Clicked on comments field at (211, 421) on #comments
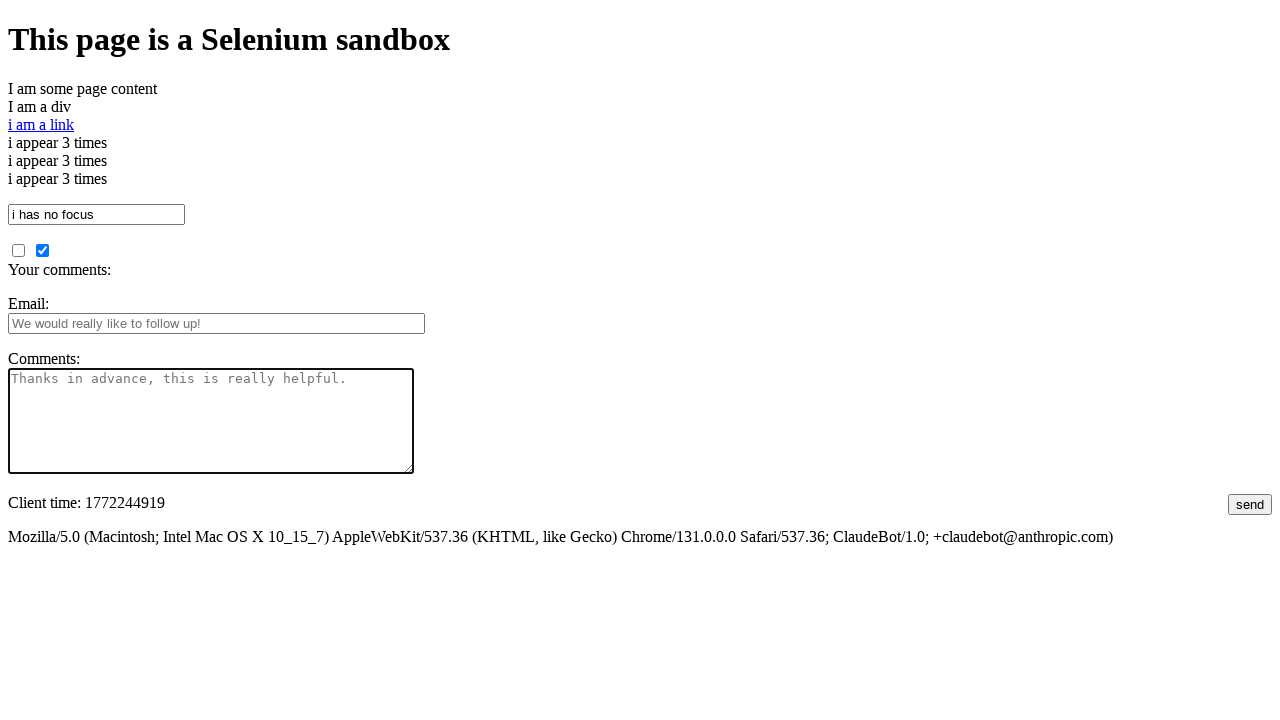

Filled comments field with 'This is a very insightful comment.' on #comments
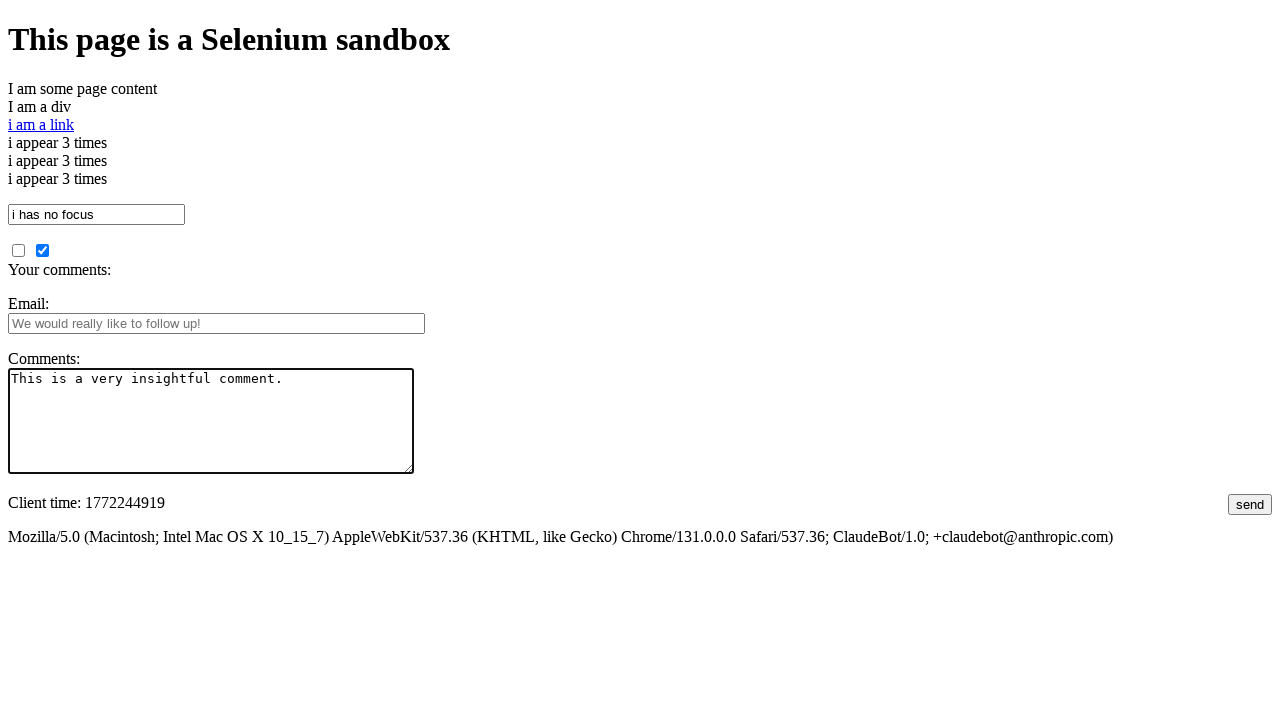

Clicked submit button to submit the form at (1250, 504) on #submit
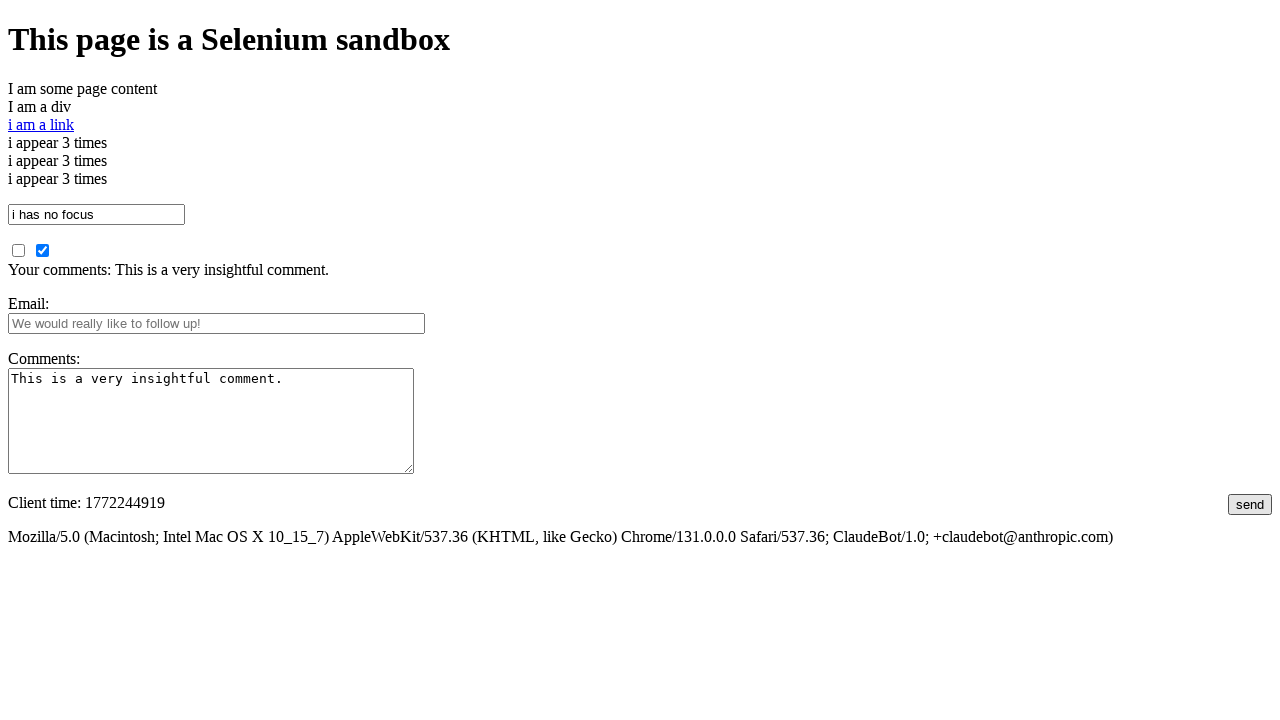

Waited for comment verification section to load
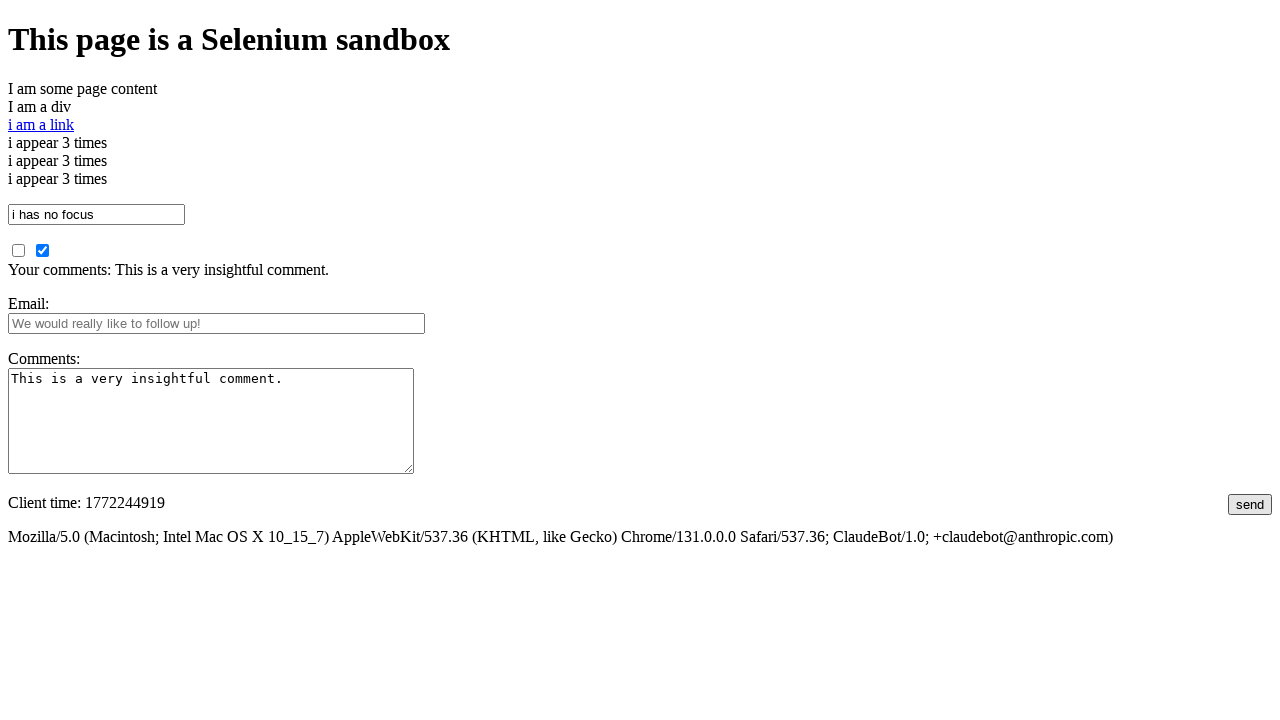

Verified that submitted comment is displayed correctly
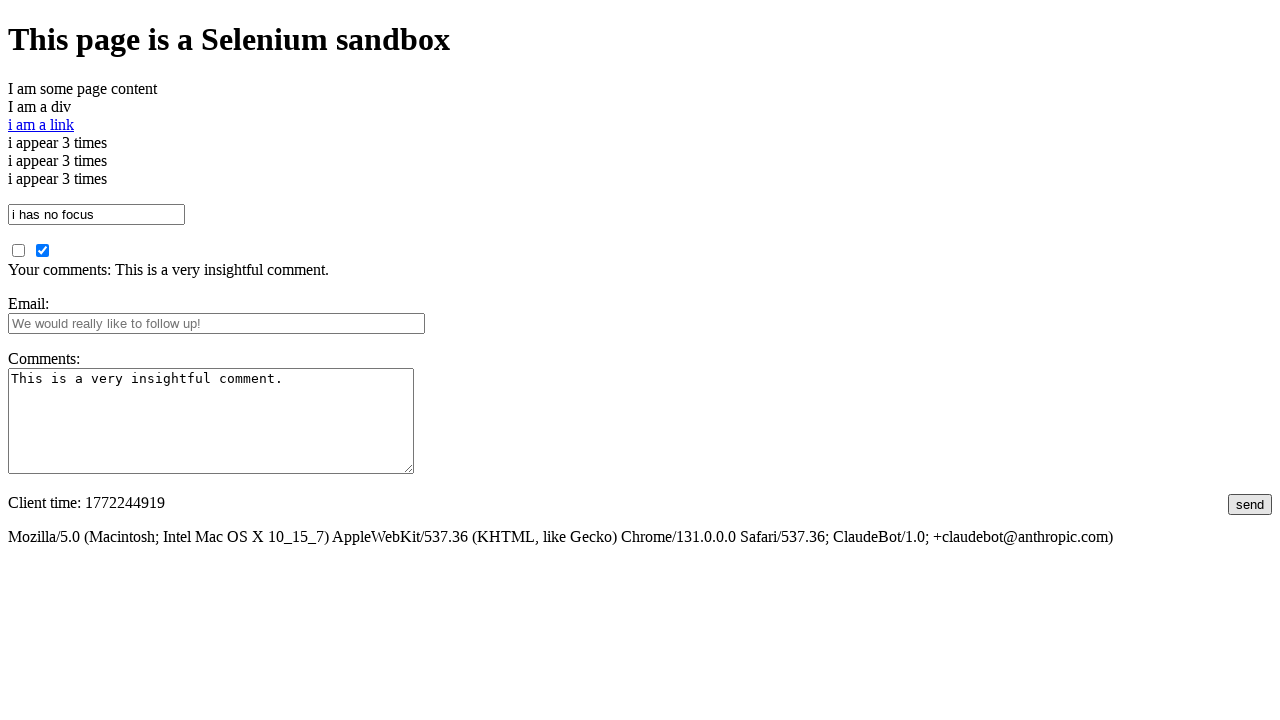

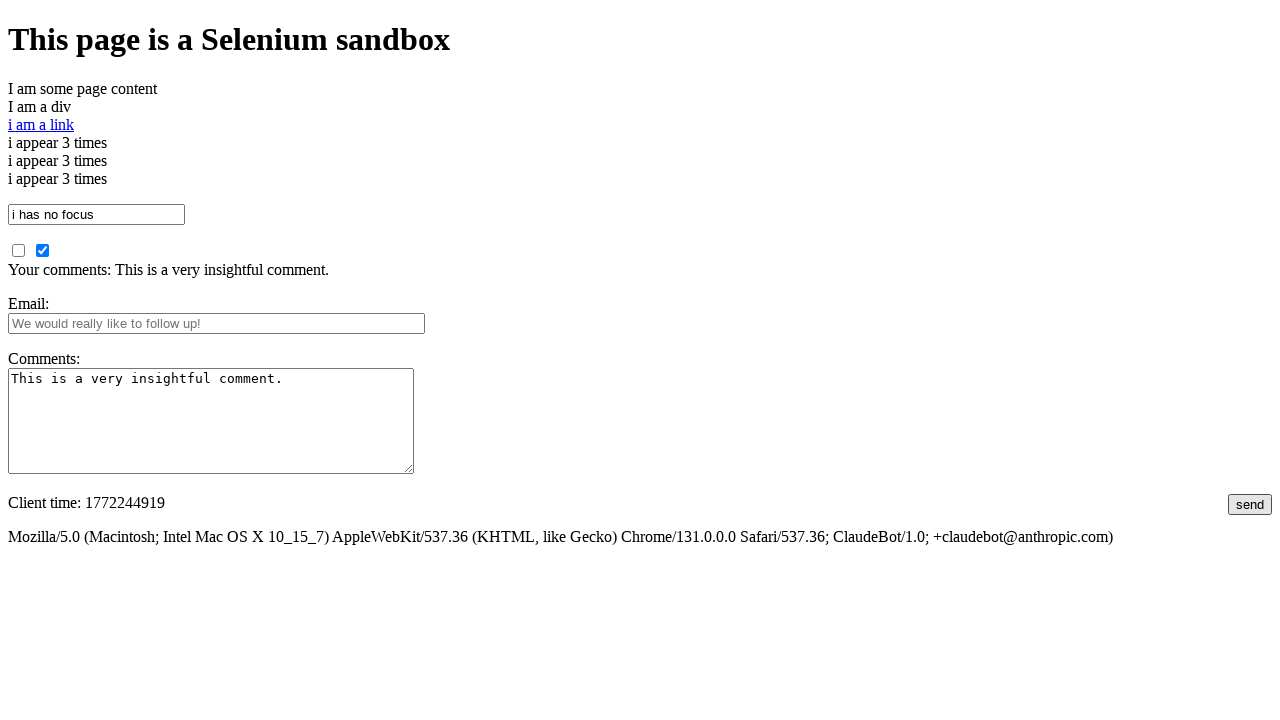